Tests element enabled/disabled states by verifying which form elements are enabled and interacting with enabled ones - filling textboxes, clicking radio buttons, checkboxes, and sliders.

Starting URL: https://automationfc.github.io/basic-form/index.html

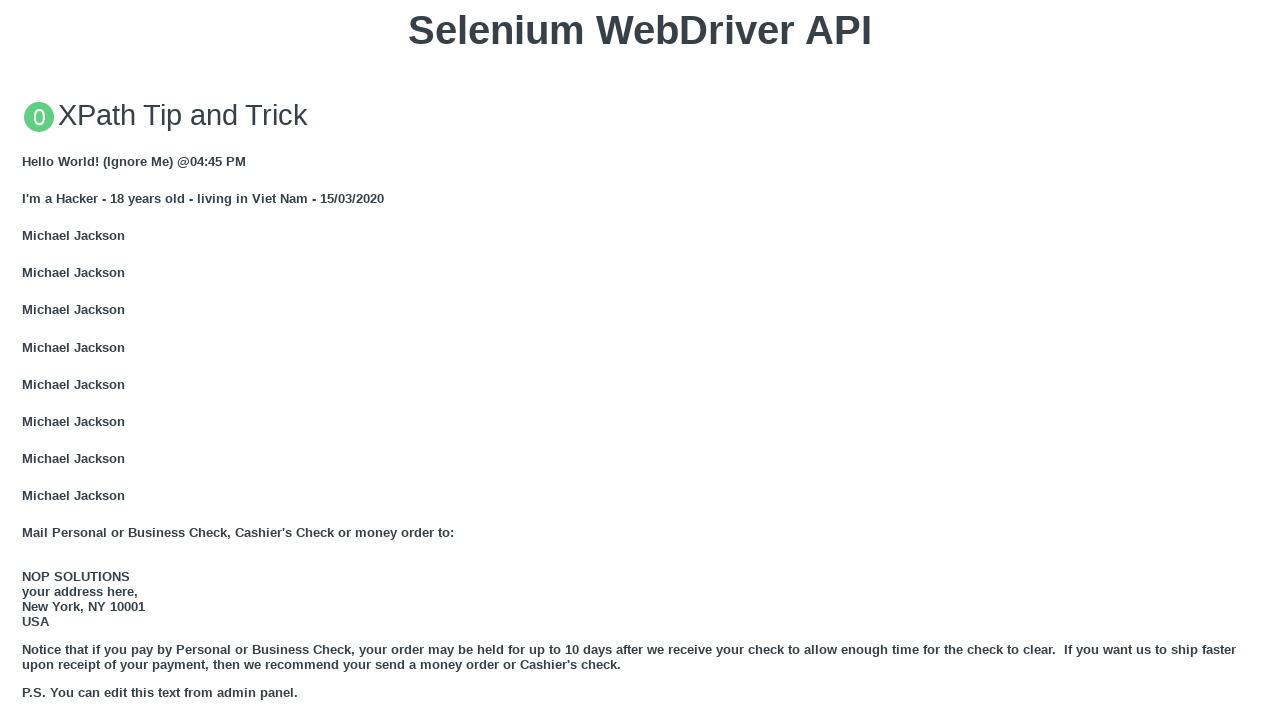

Email textbox is enabled and filled with 'Automation Testing' on input#mail
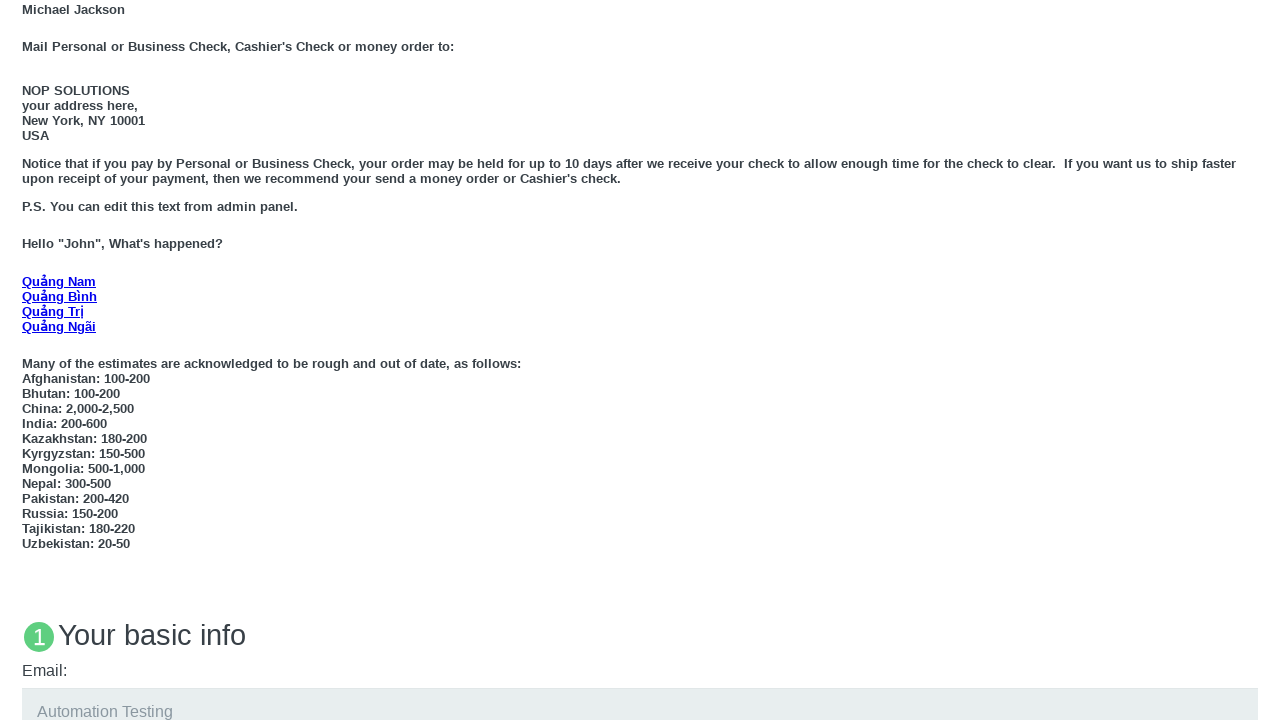

Under 18 radio button is enabled and clicked at (28, 360) on input#under_18
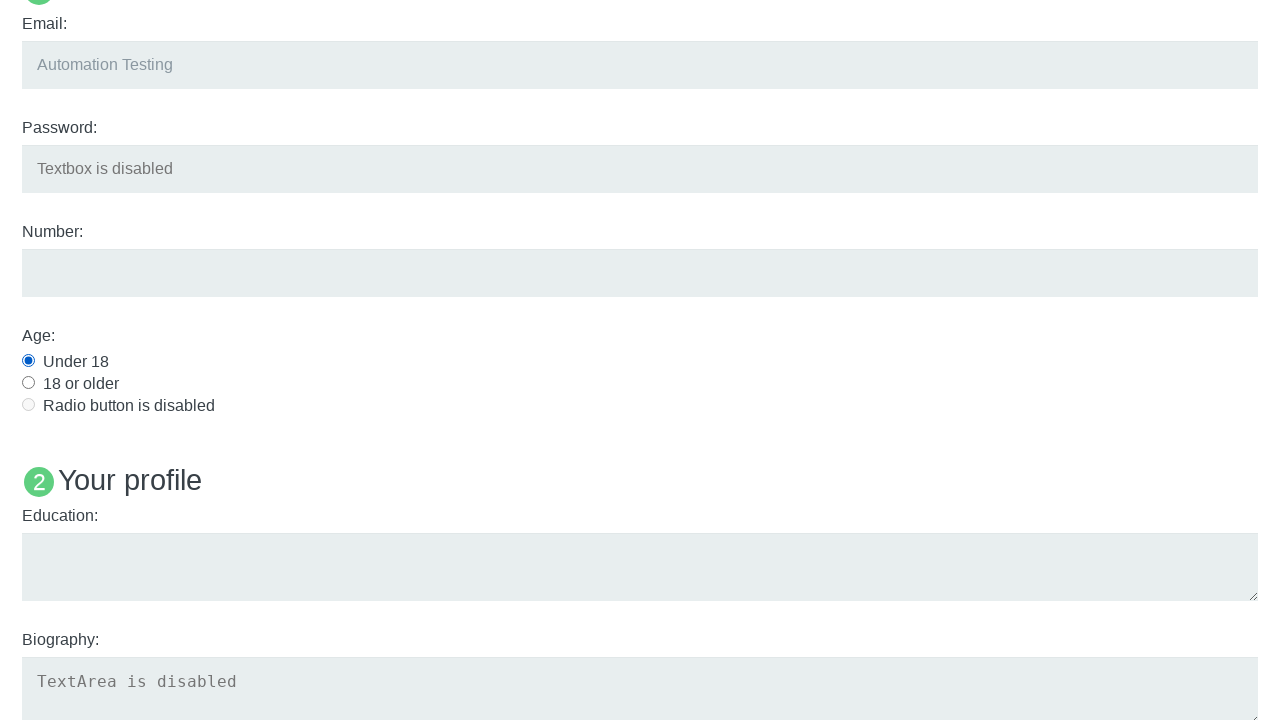

Education textarea is enabled and filled with 'IT' on textarea#edu
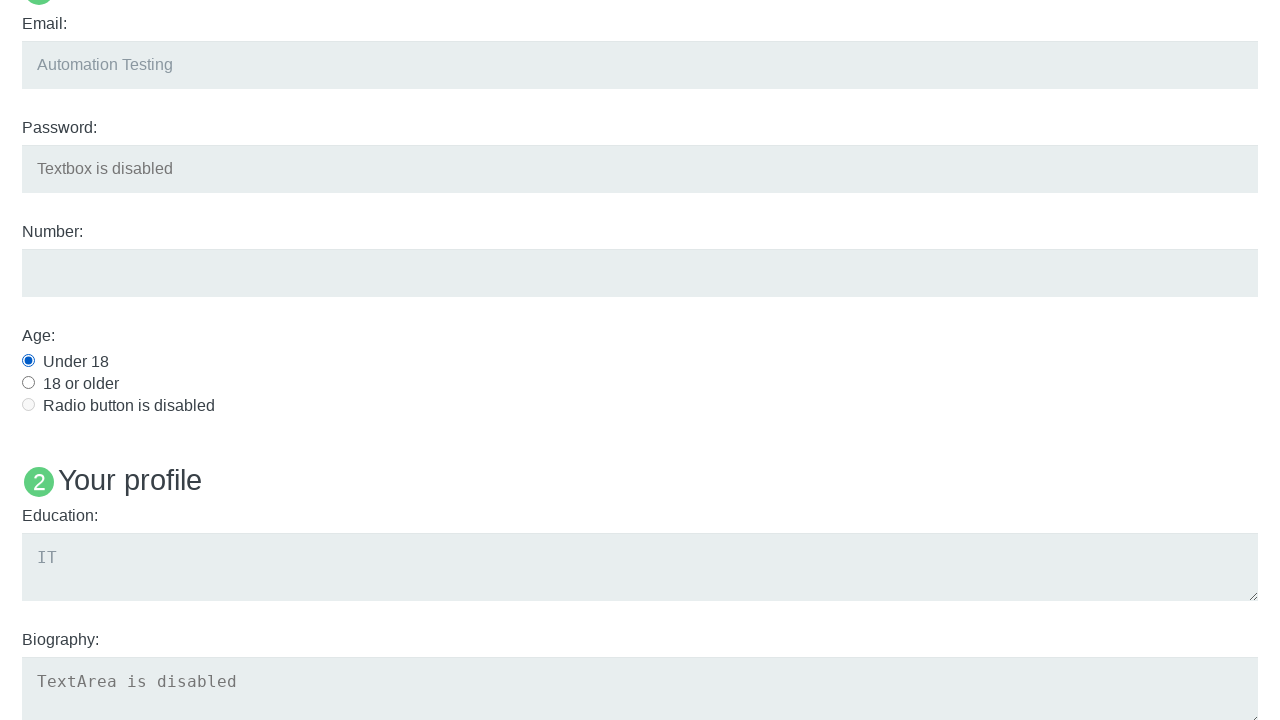

Development checkbox is enabled and clicked at (28, 361) on input#development
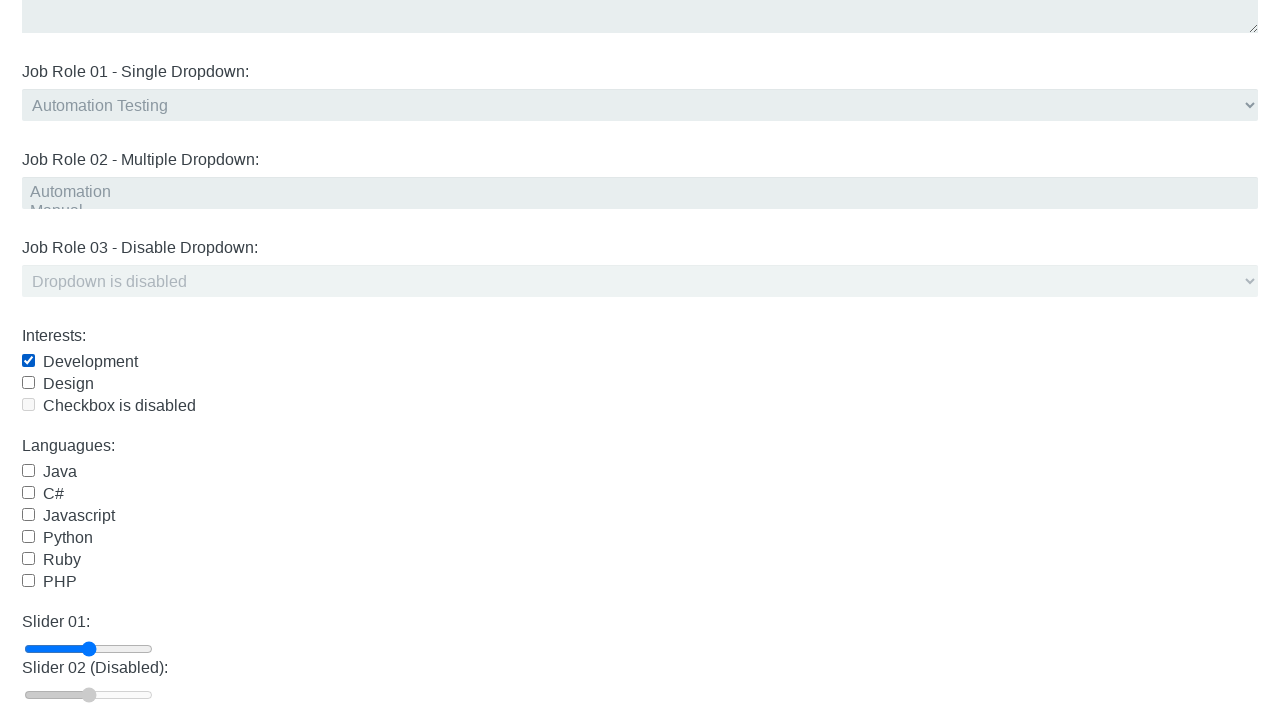

Slider 01 is enabled and clicked at (88, 649) on input#slider-1
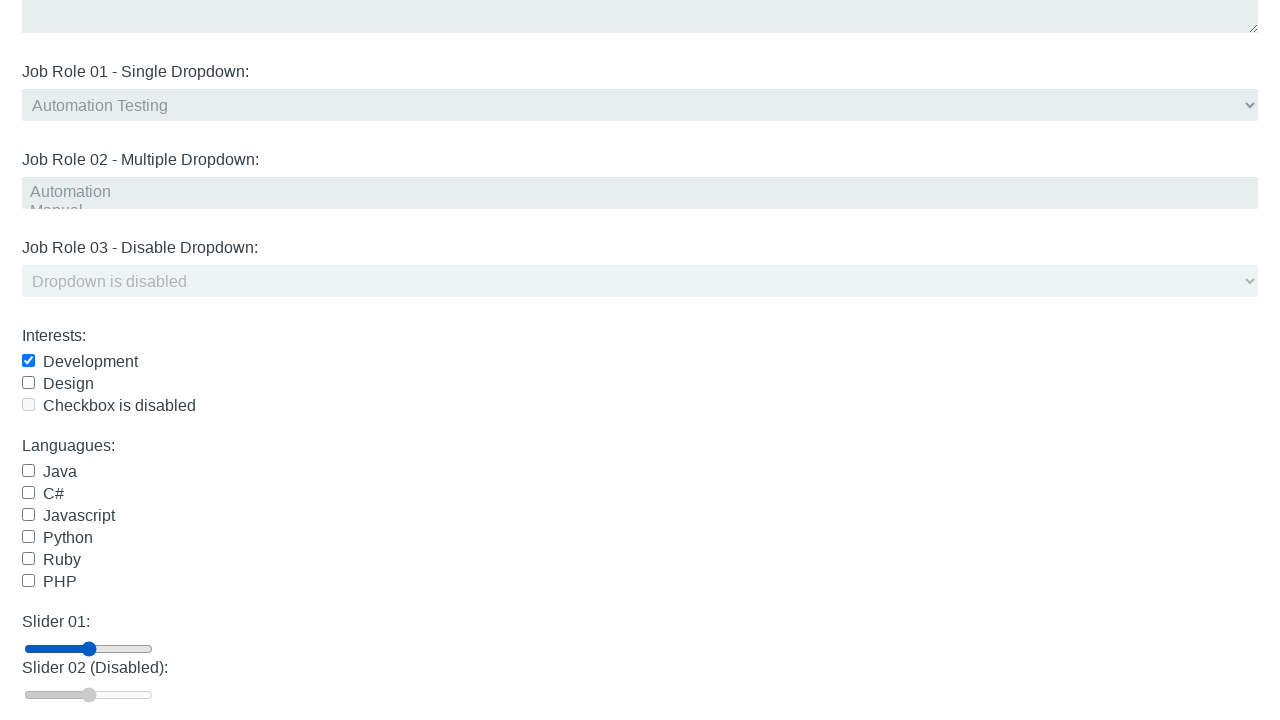

Verified disabled password field is not enabled
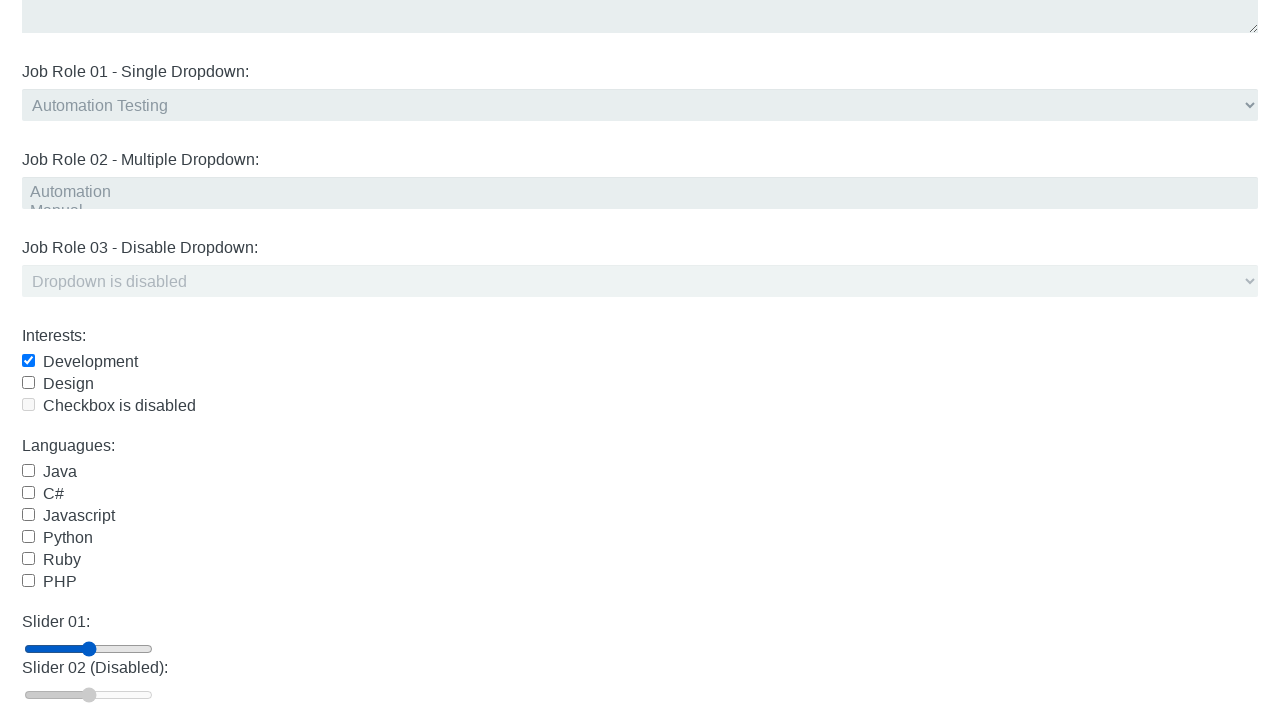

Verified disabled radio button is not enabled
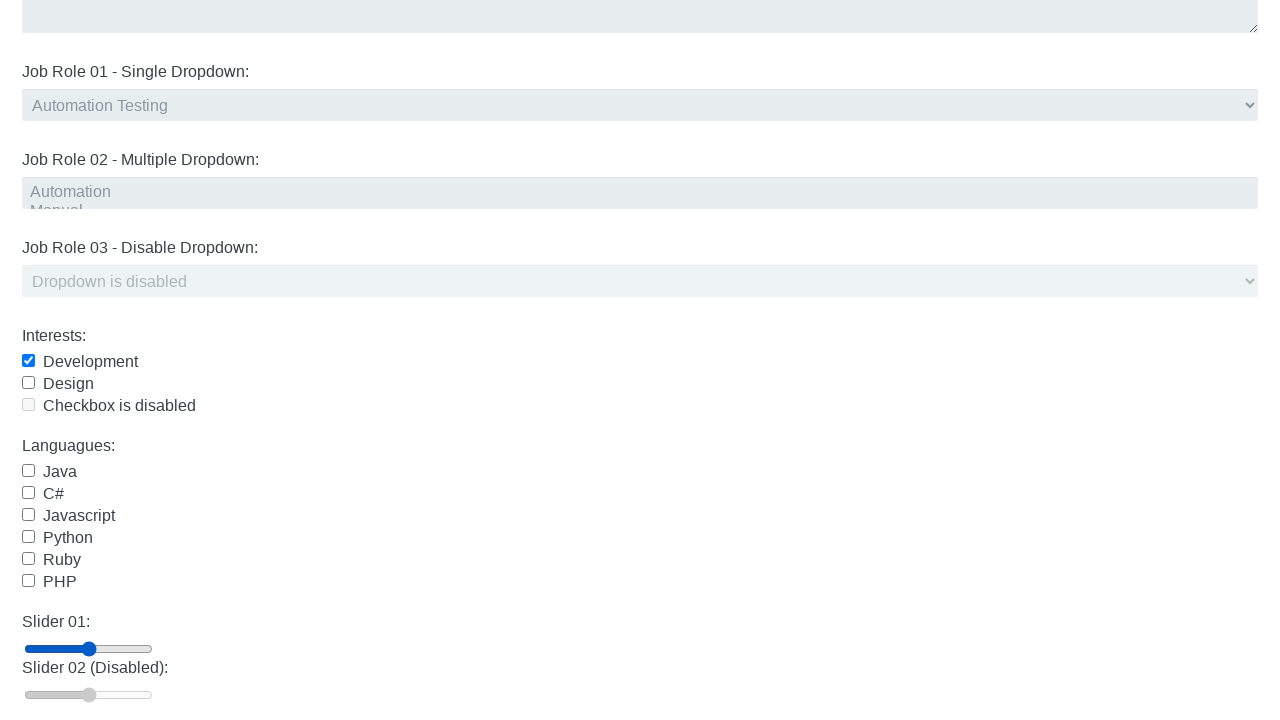

Verified disabled bio textarea is not enabled
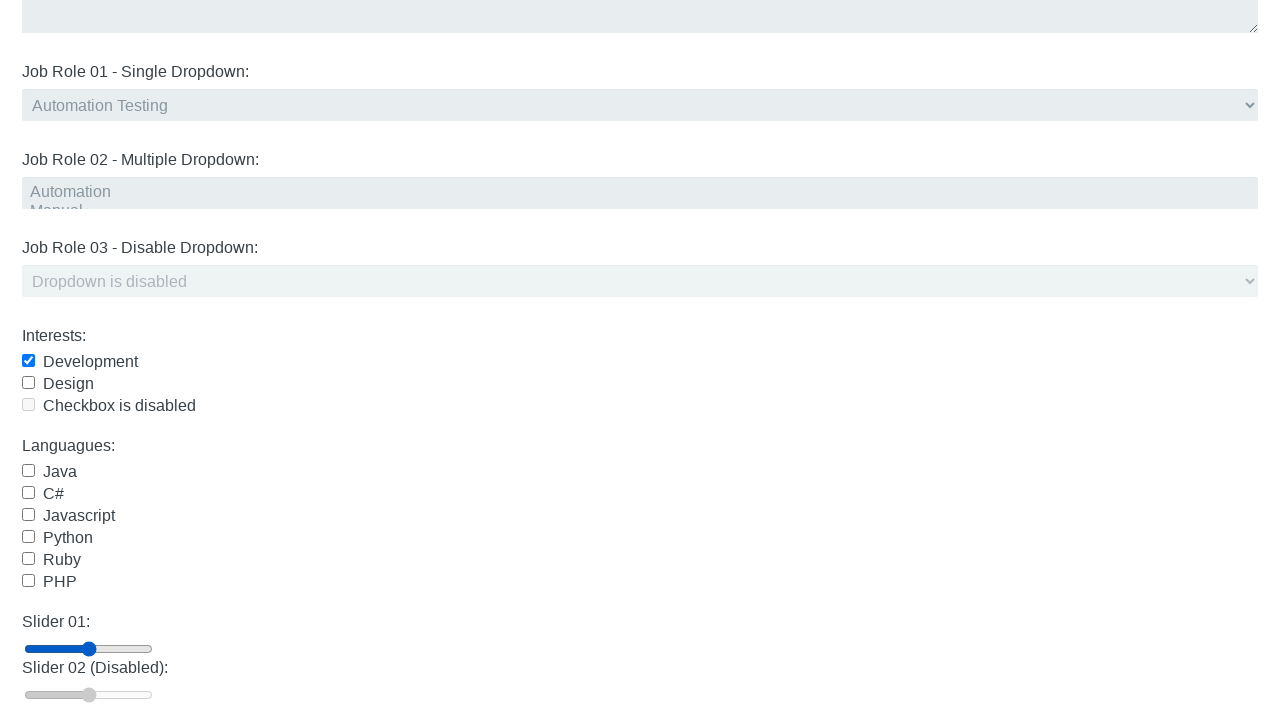

Verified disabled job dropdown is not enabled
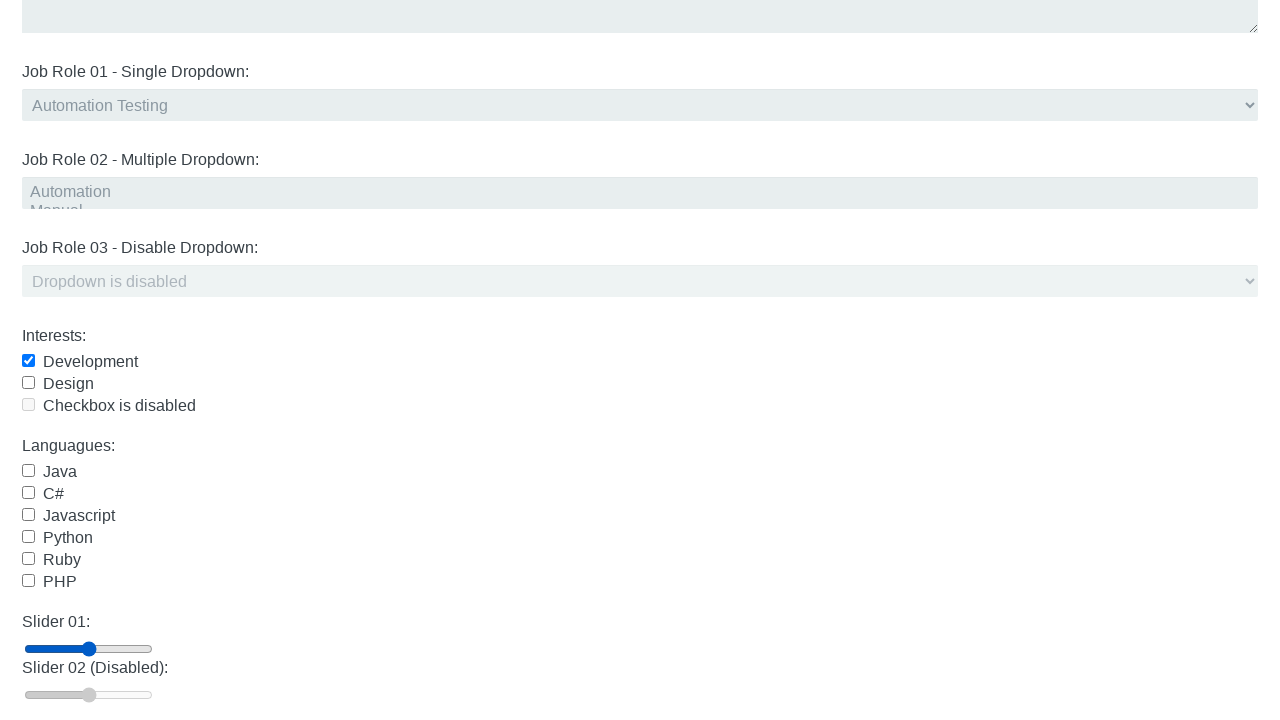

Verified disabled checkbox is not enabled
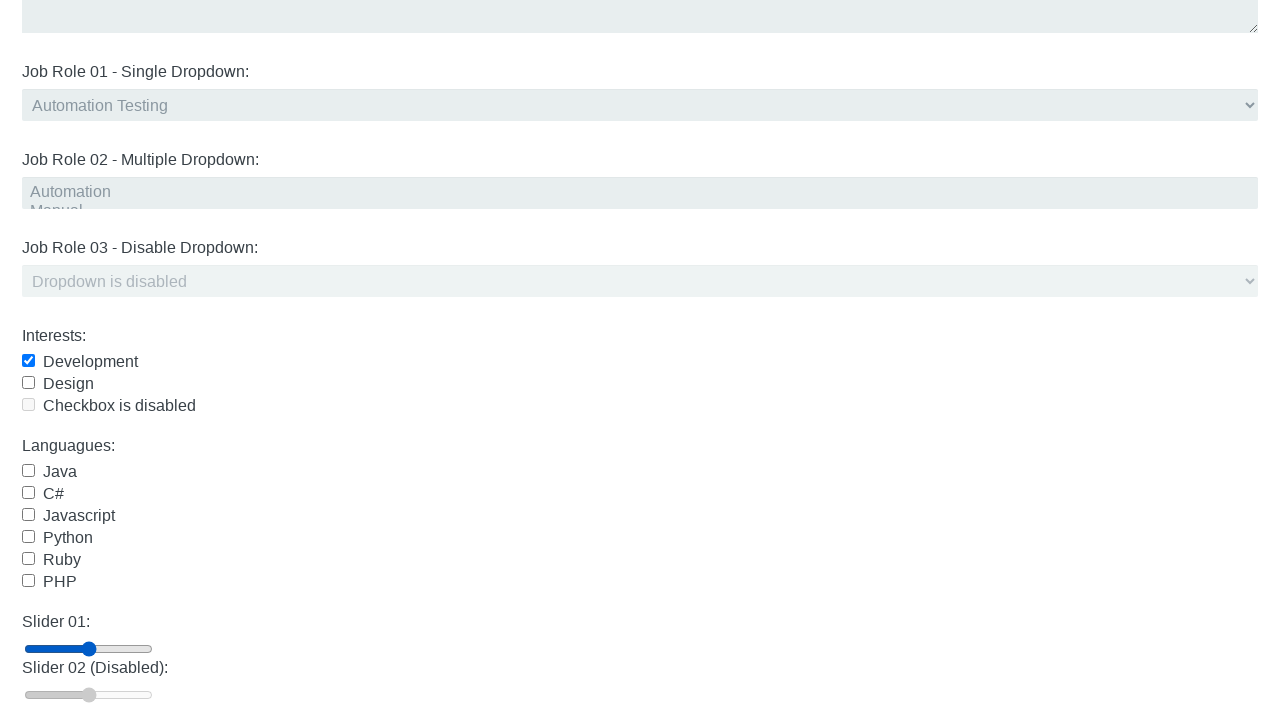

Verified disabled slider 02 is not enabled
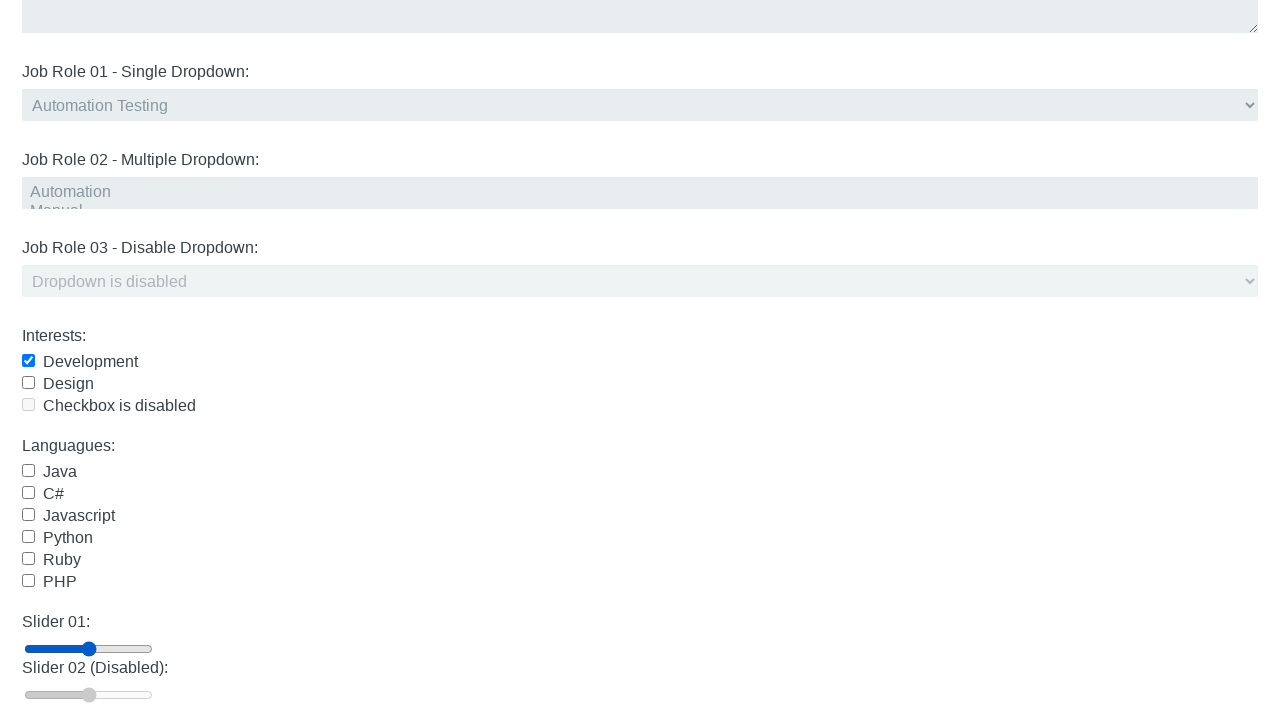

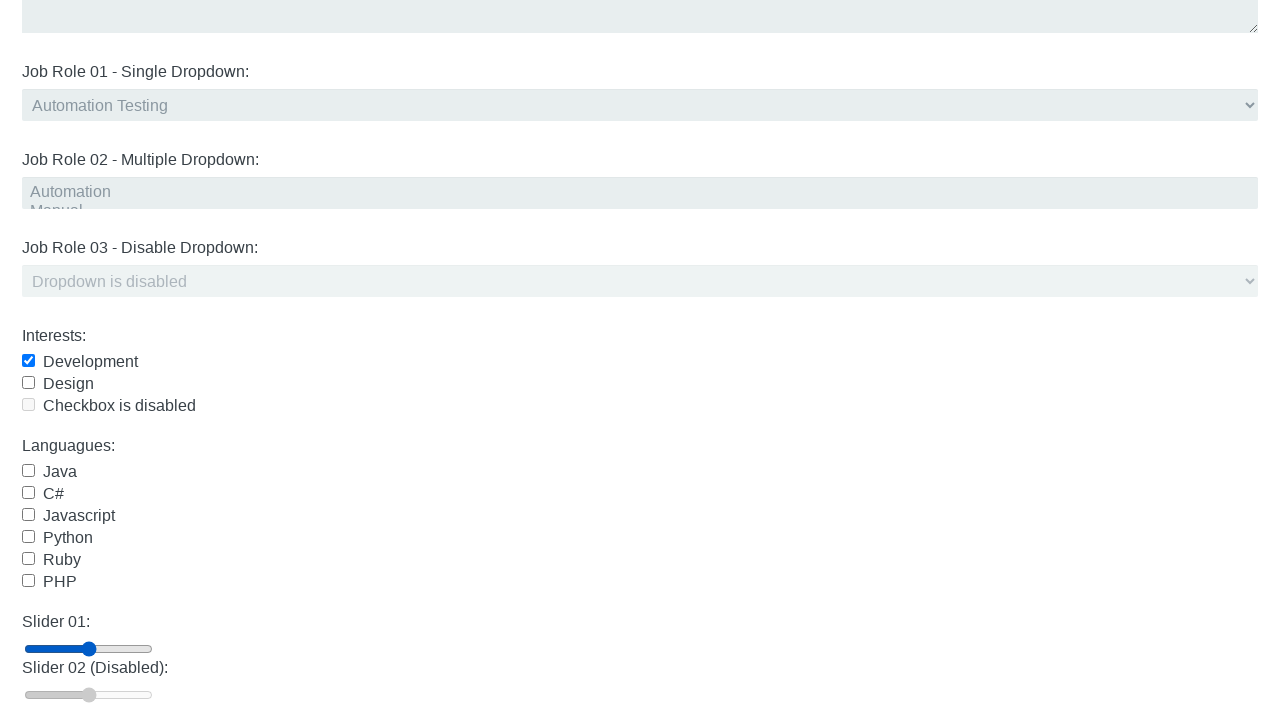